Tests element visibility by checking if various form elements are displayed and filling them with data when visible

Starting URL: https://automationfc.github.io/basic-form/index.html

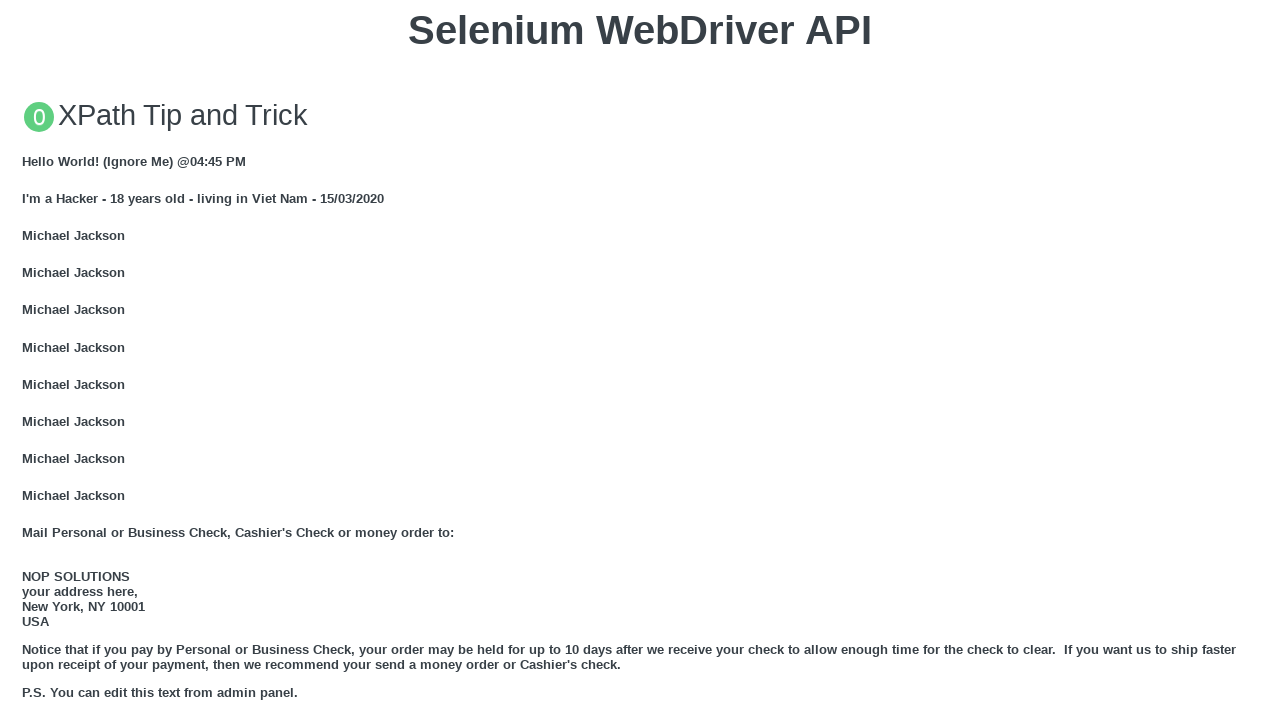

Email field is visible and filled with 'Automation Testing' on #mail
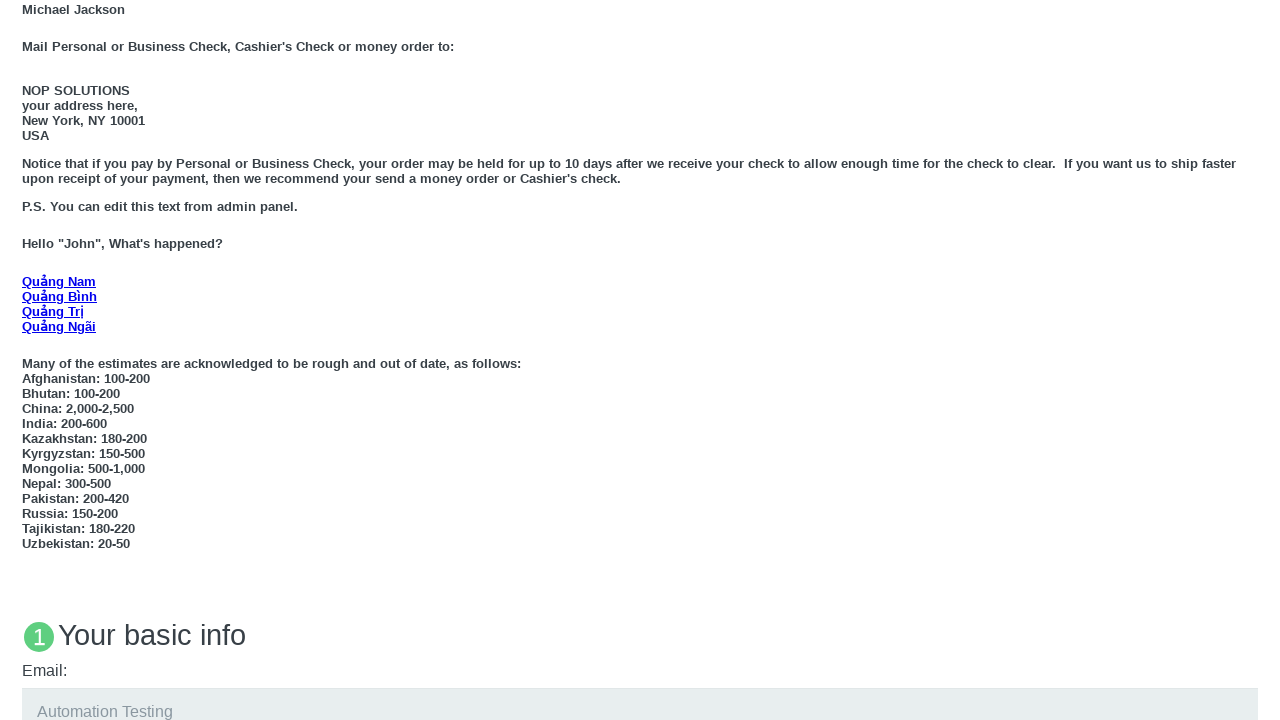

Age under 18 radio button is visible and clicked at (28, 360) on #under_18
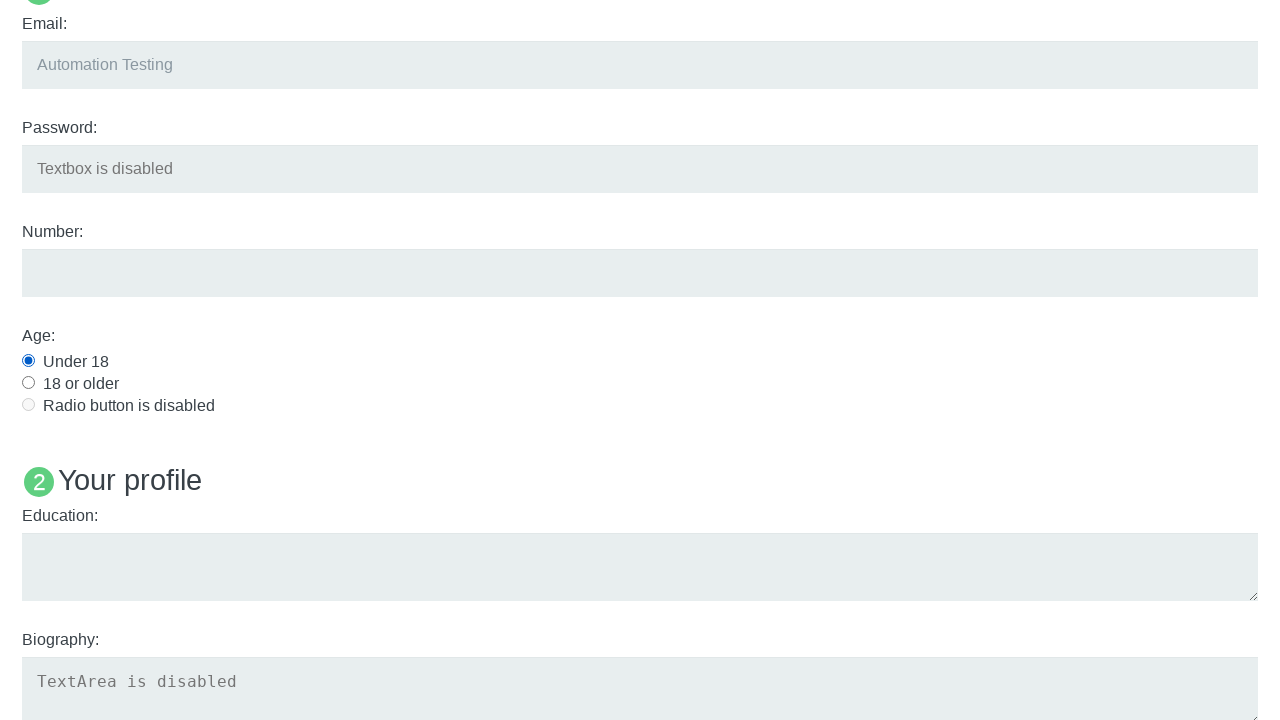

Education field is visible and filled with 'Automation Testing' on #edu
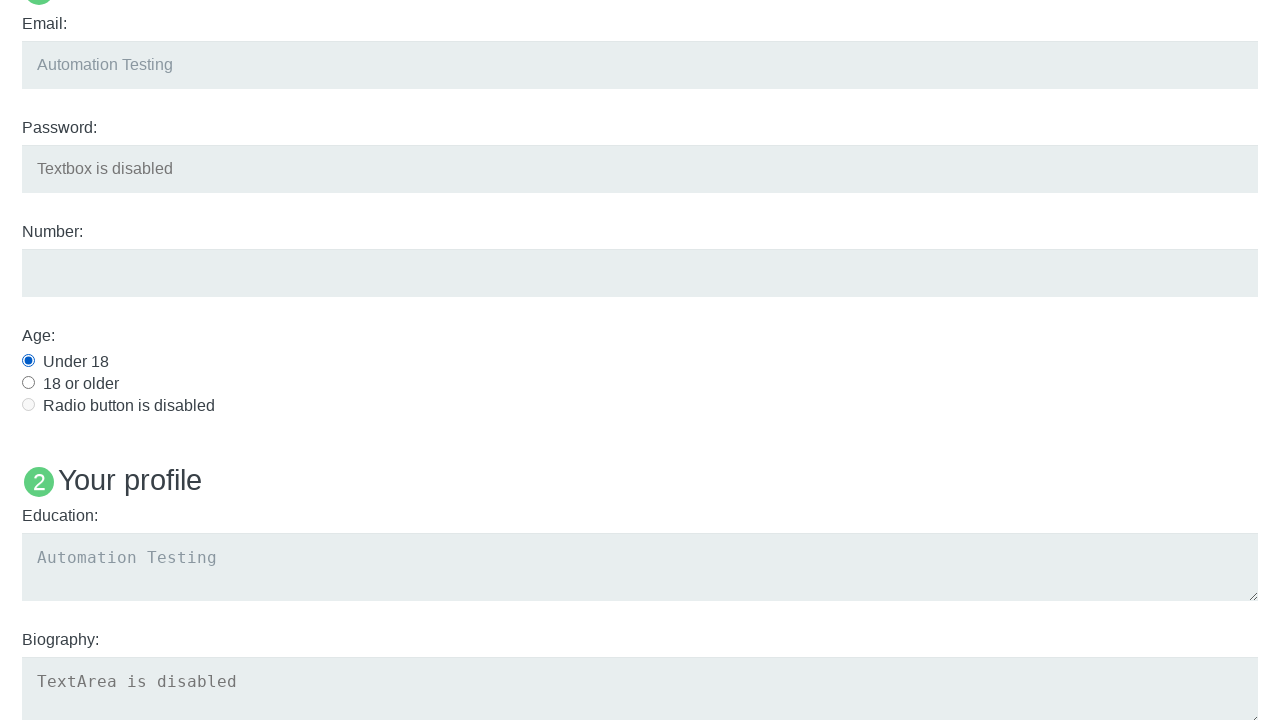

Verified User 5 name element visibility
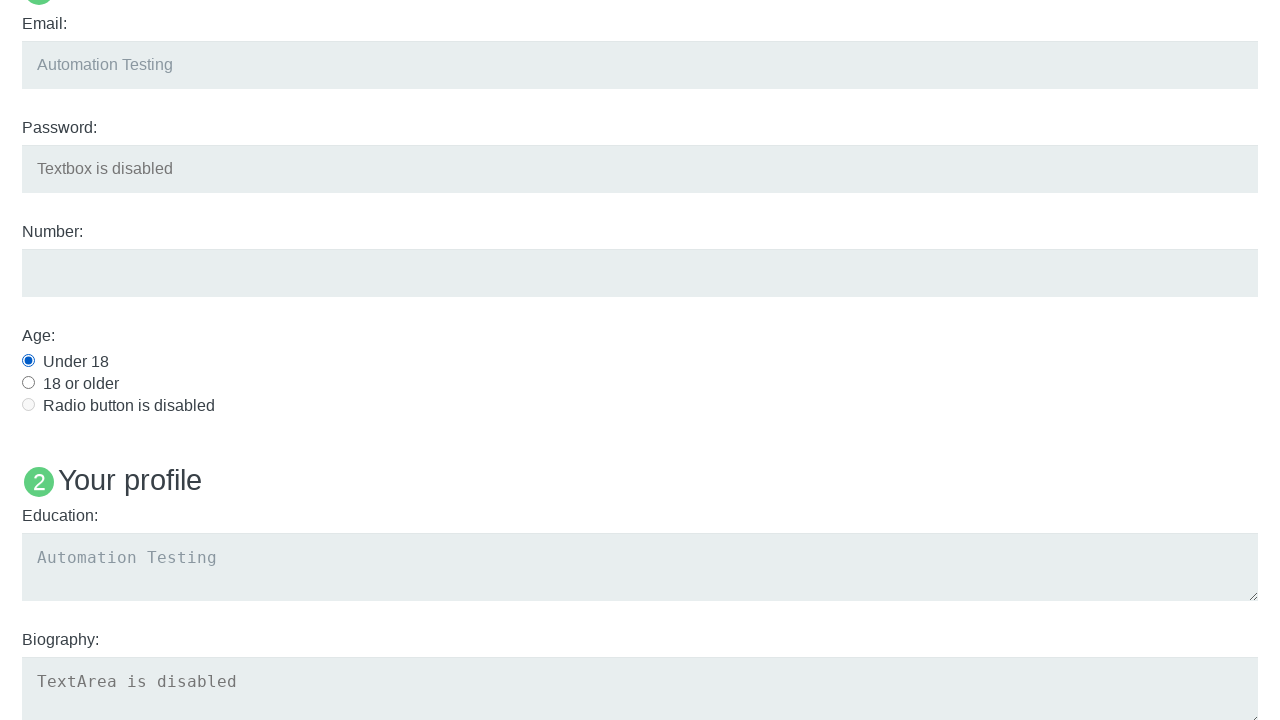

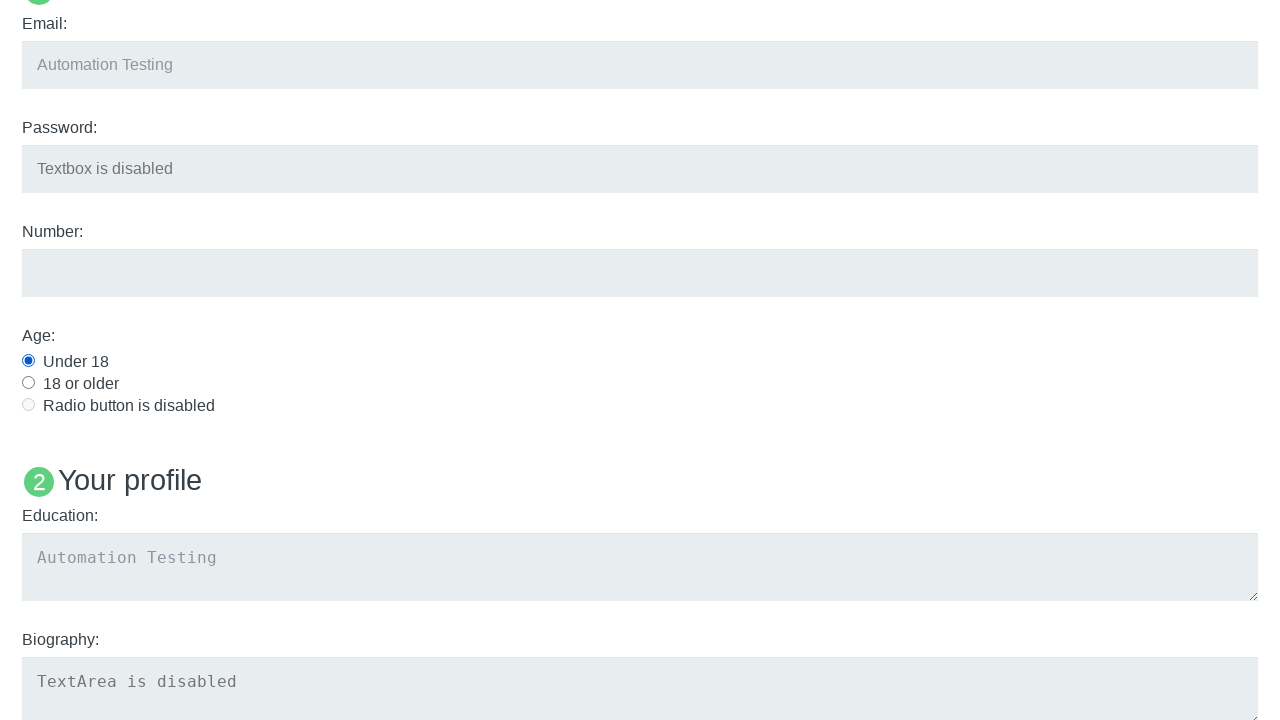